Tests clicking on a link using relative positioning to locate an element between other elements on the page

Starting URL: https://www.gov.bg/

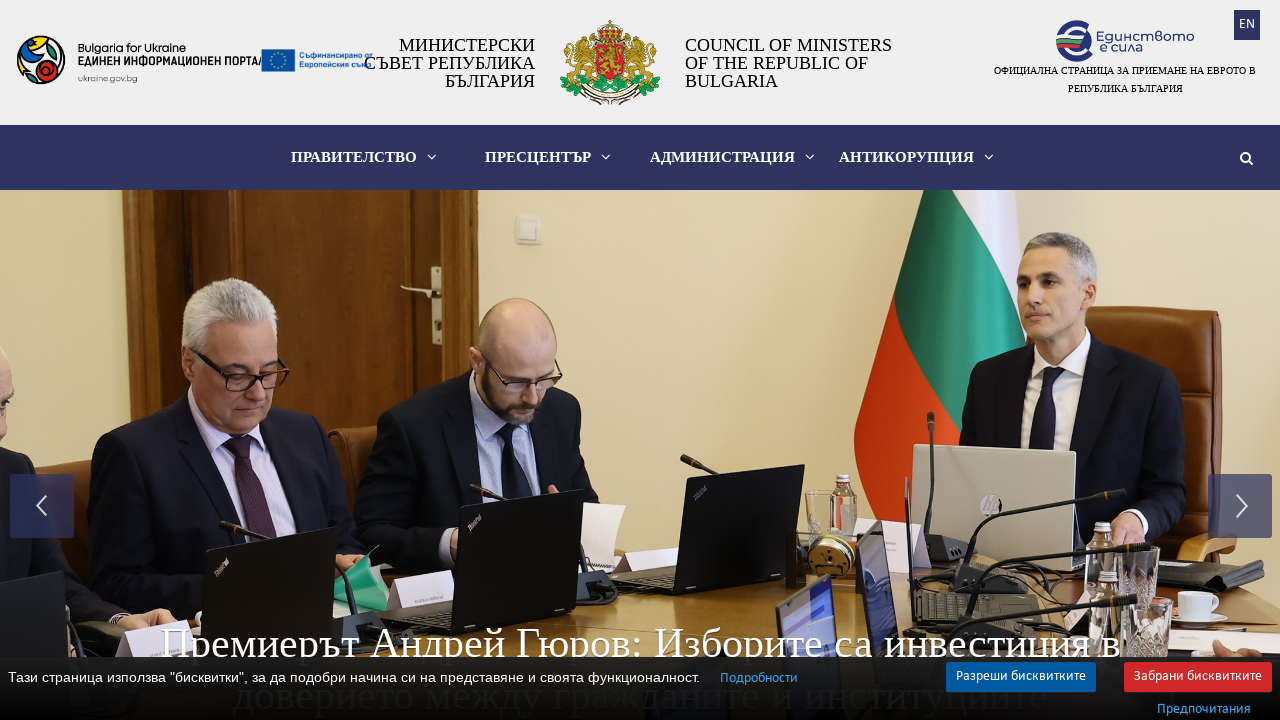

Clicked on the first language link element using relative positioning at (1247, 25) on a.language >> nth=0
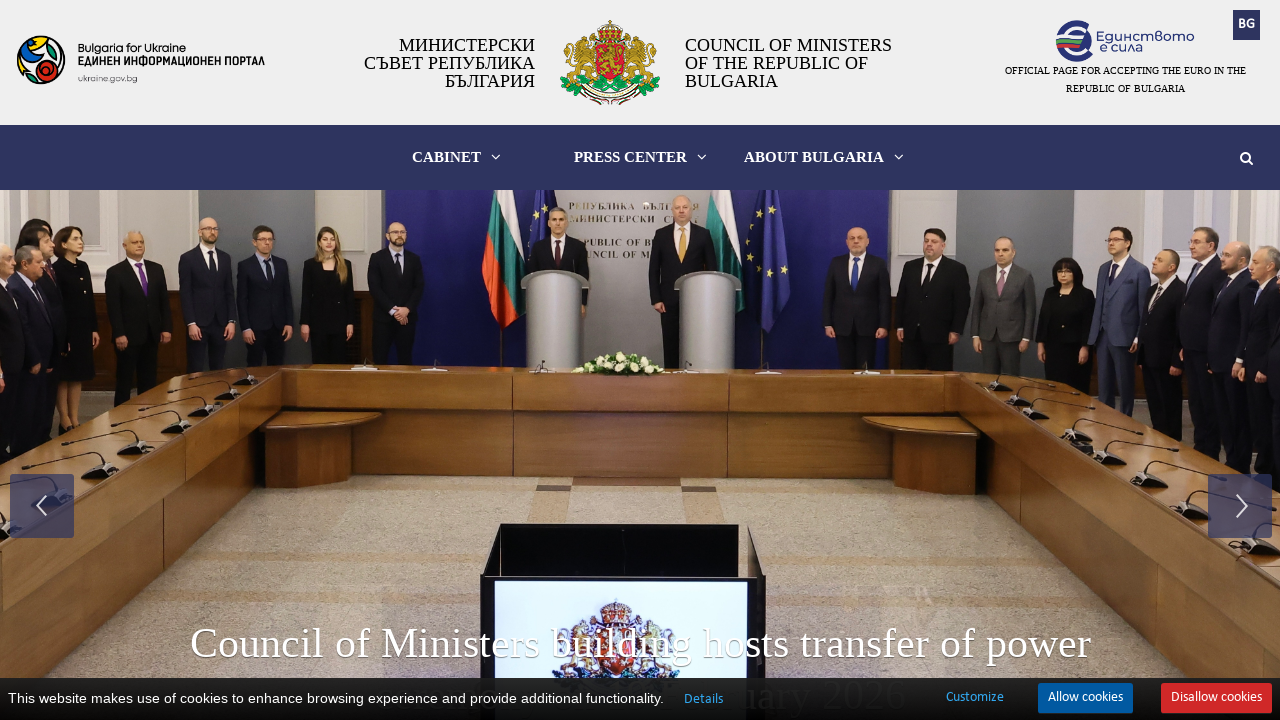

Waited 3 seconds for navigation to complete
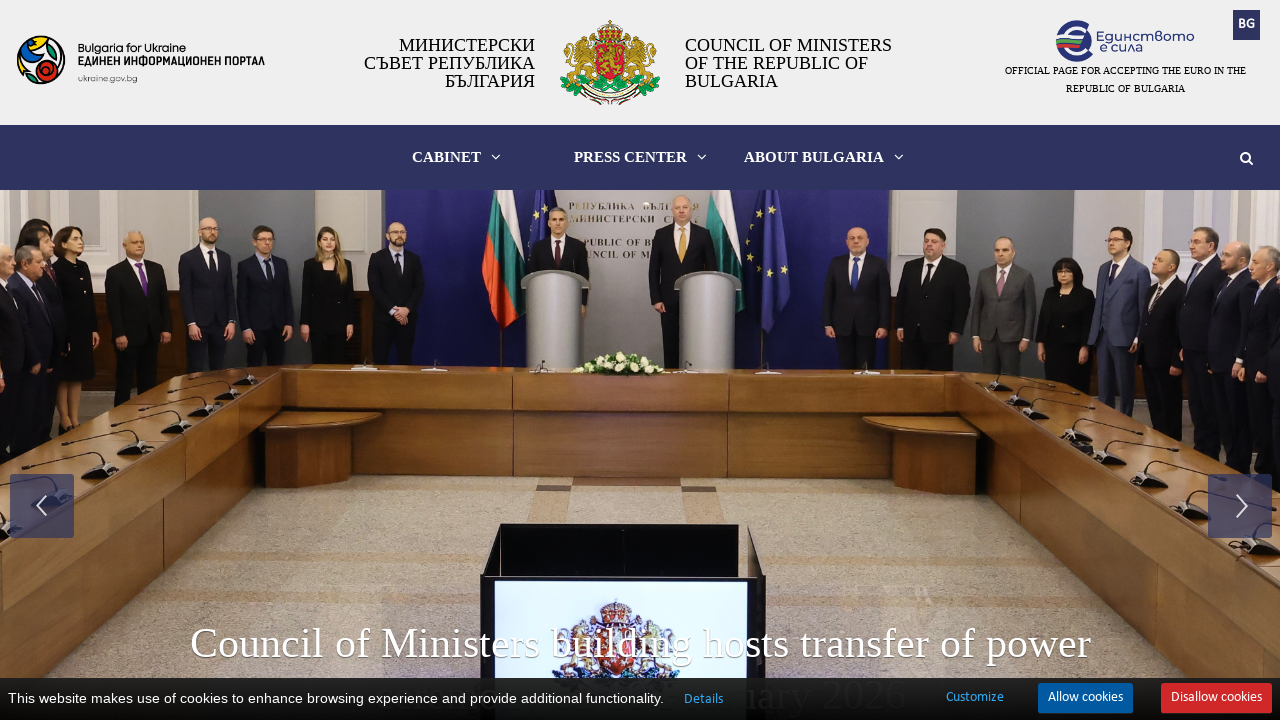

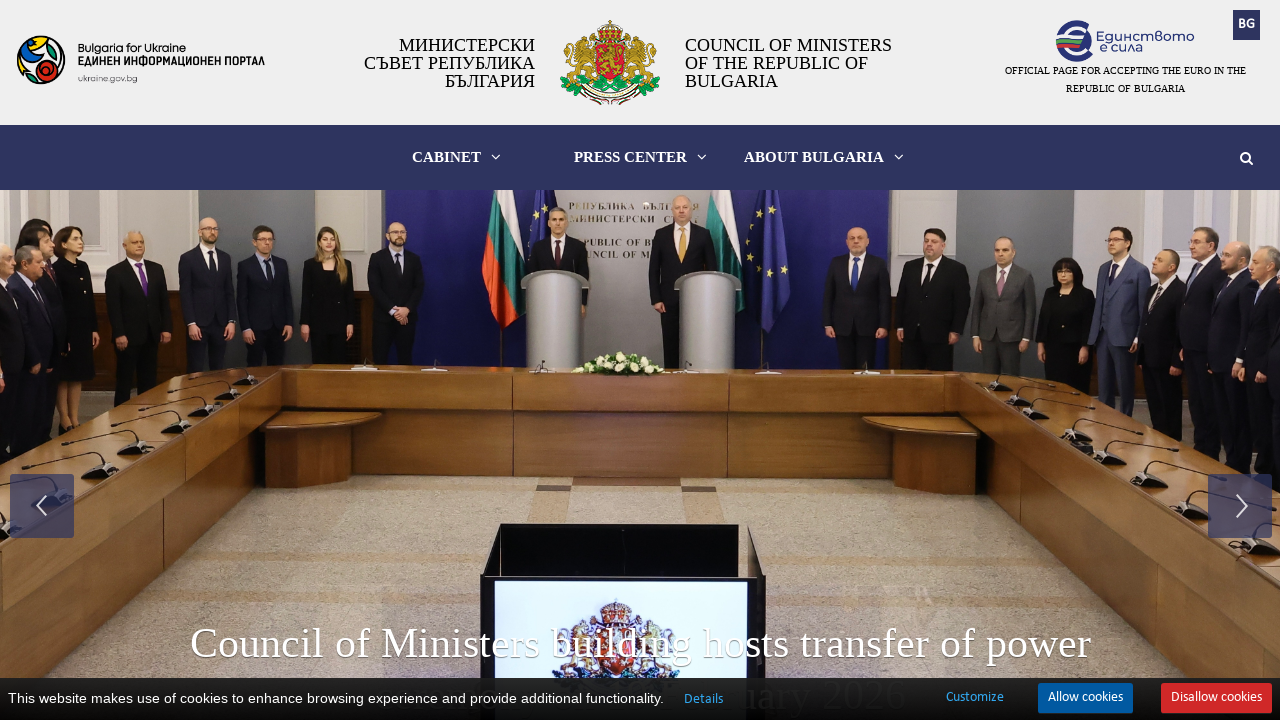